Tests static dropdown selection functionality by selecting options using different methods (by value, by index, and by visible text)

Starting URL: https://rahulshettyacademy.com/dropdownsPractise/

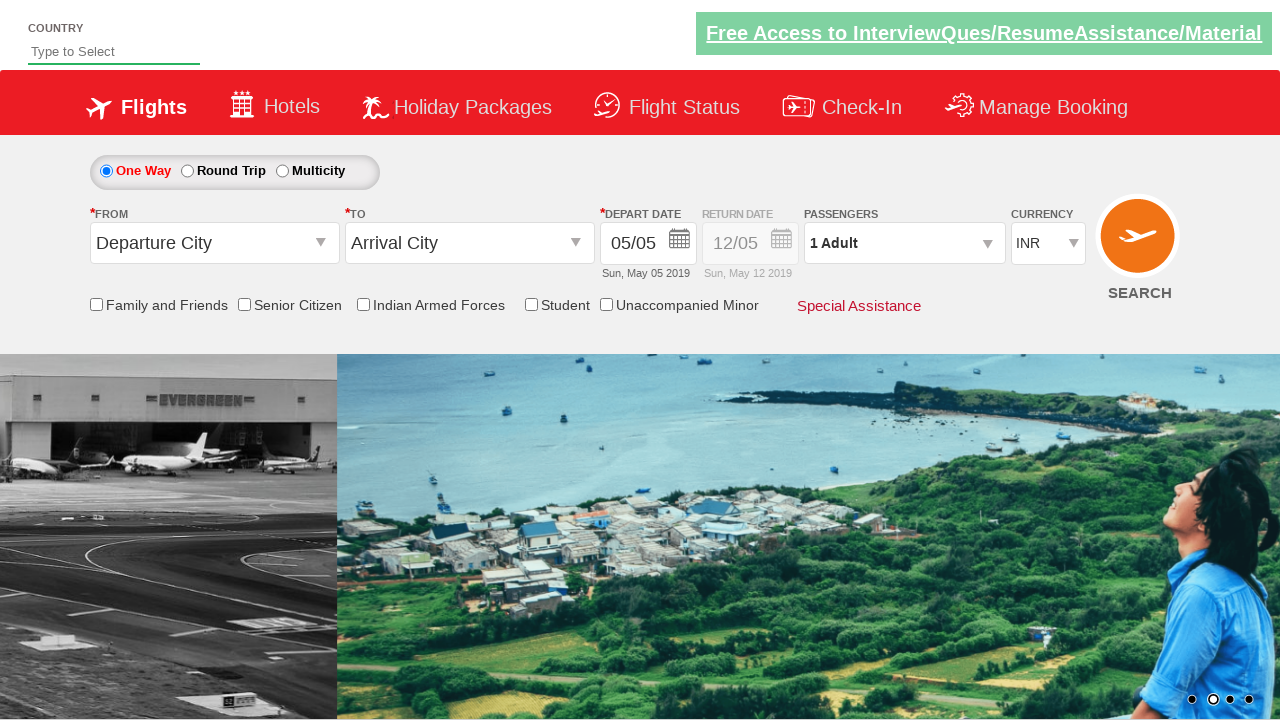

Located currency dropdown element
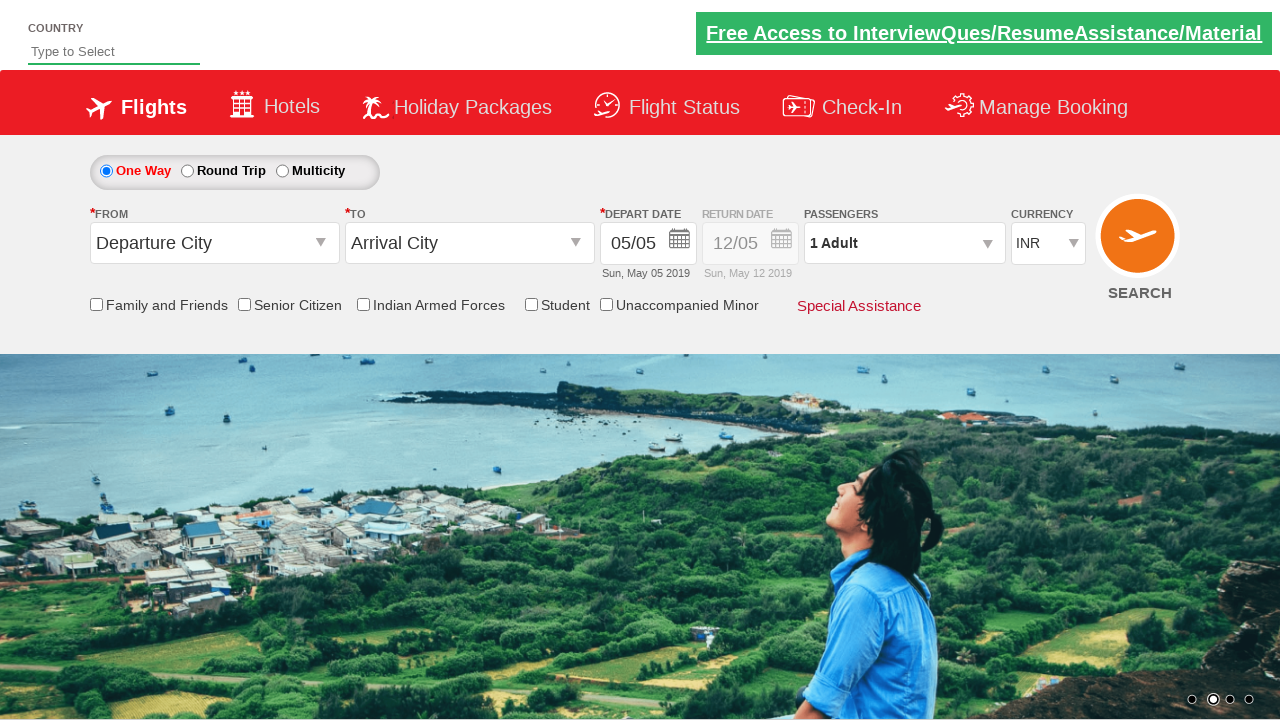

Selected USD option by value on #ctl00_mainContent_DropDownListCurrency
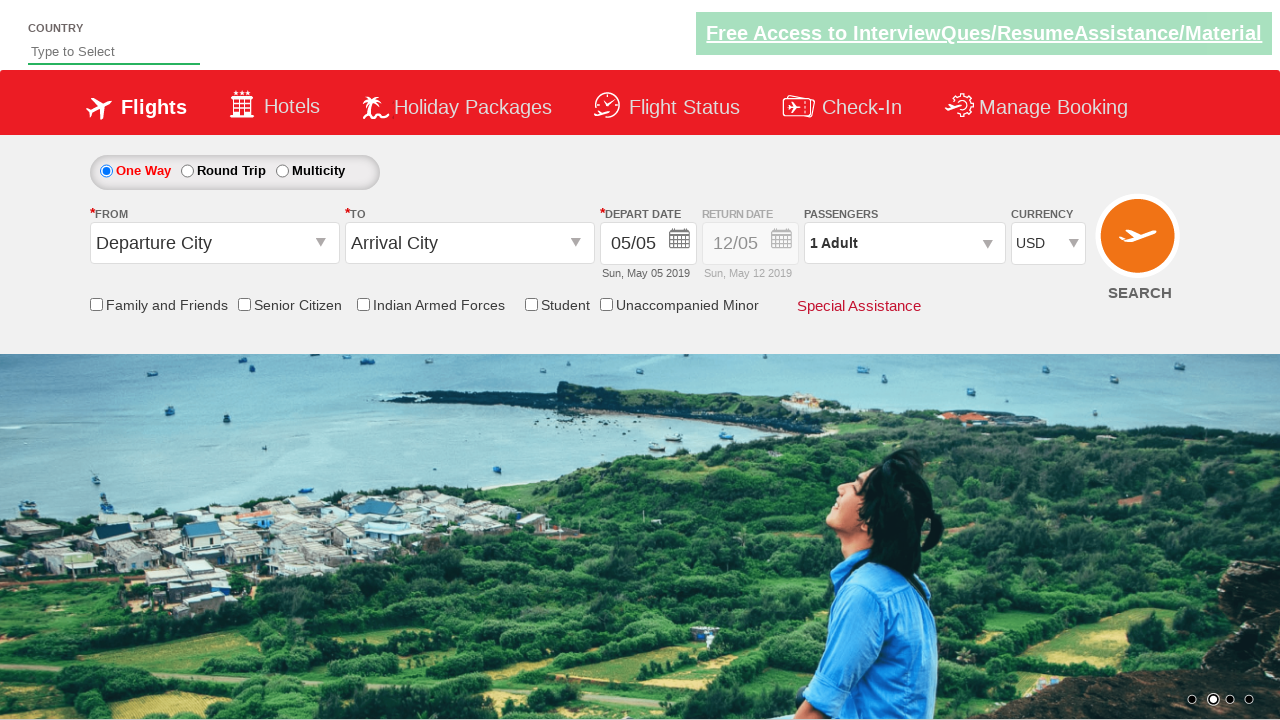

Selected second dropdown option by index (index 1) on #ctl00_mainContent_DropDownListCurrency
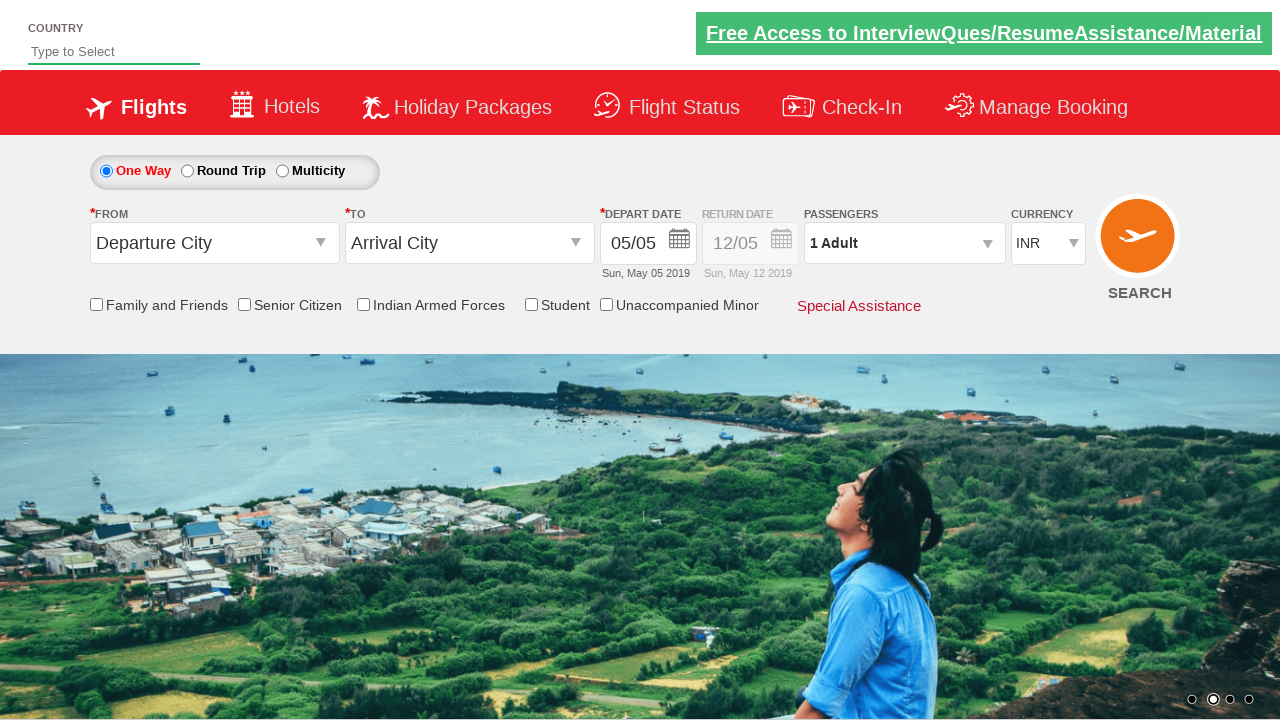

Selected AED option by visible text on #ctl00_mainContent_DropDownListCurrency
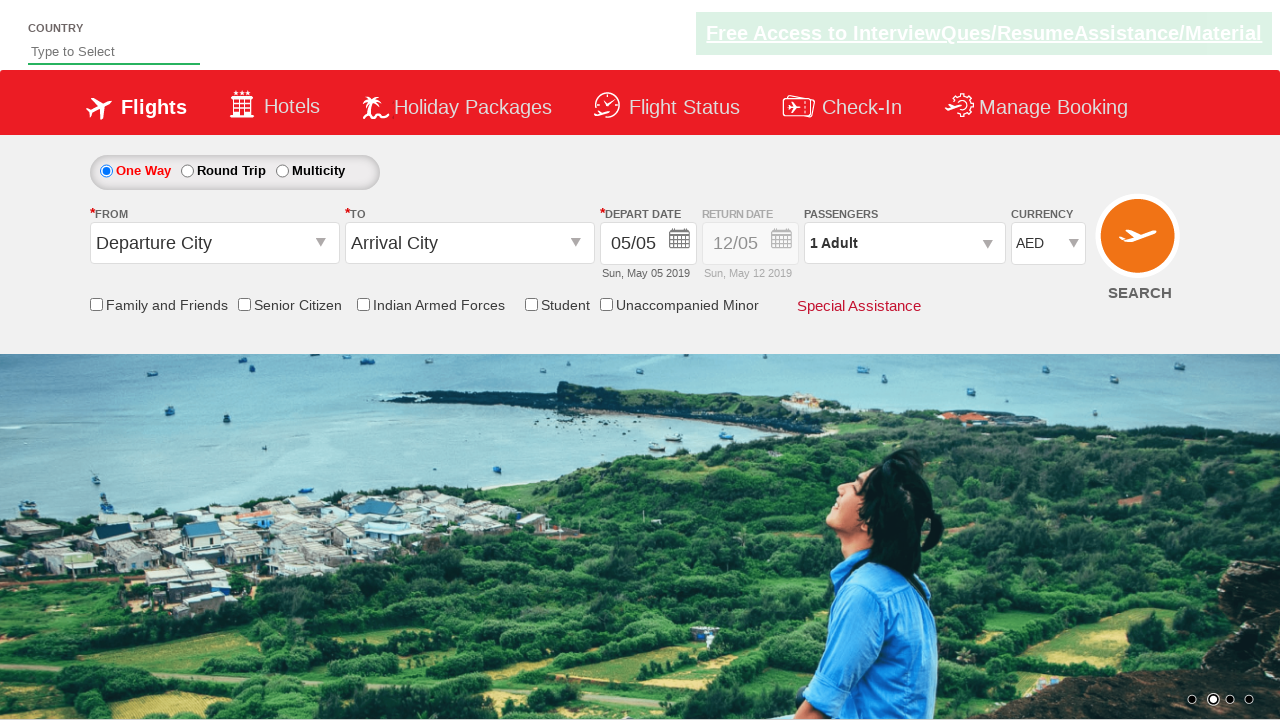

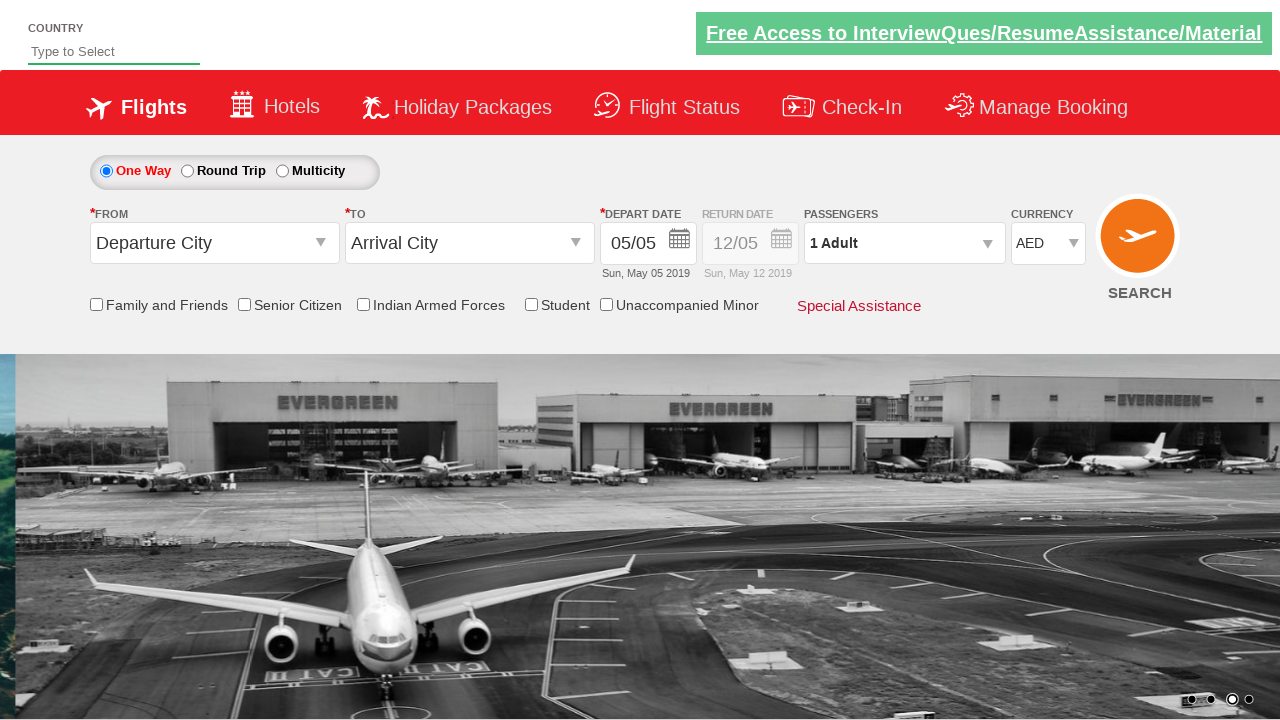